Tests a registration form by filling in personal details including first name, last name, address, email, phone number, and password fields

Starting URL: http://demo.automationtesting.in/Register.html

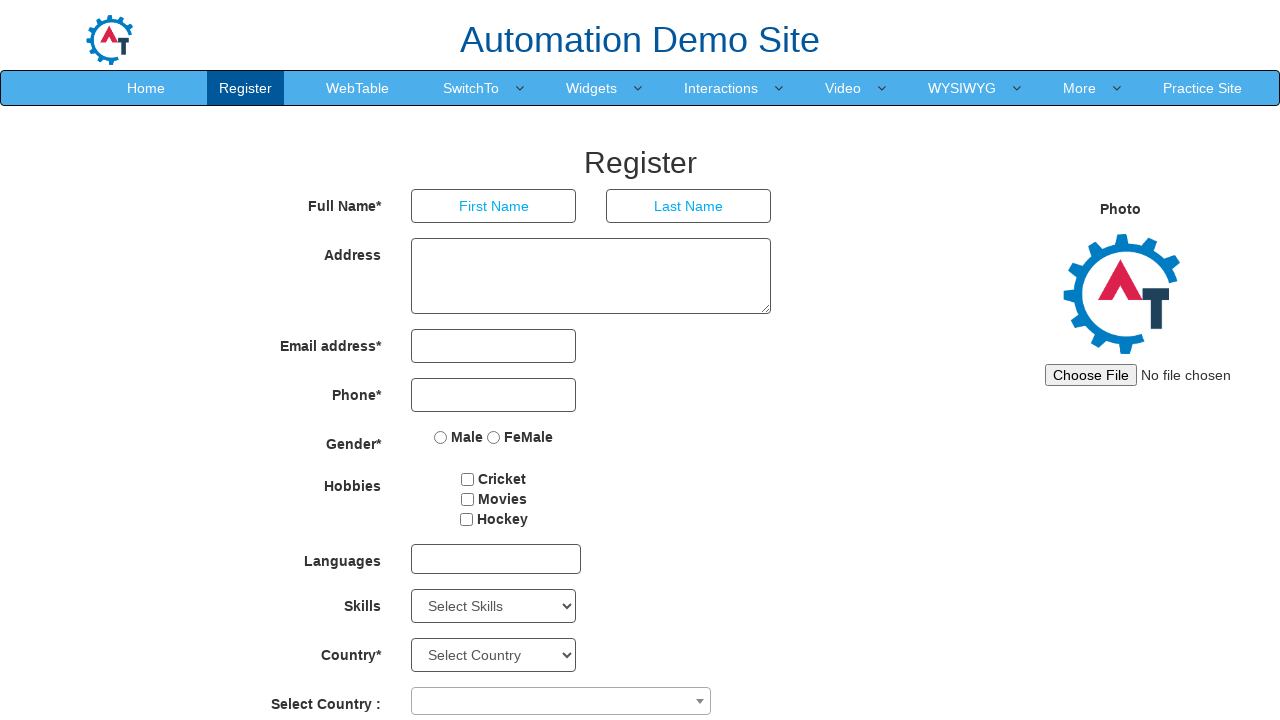

Filled first name field with 'Marcus' on input[ng-model='FirstName']
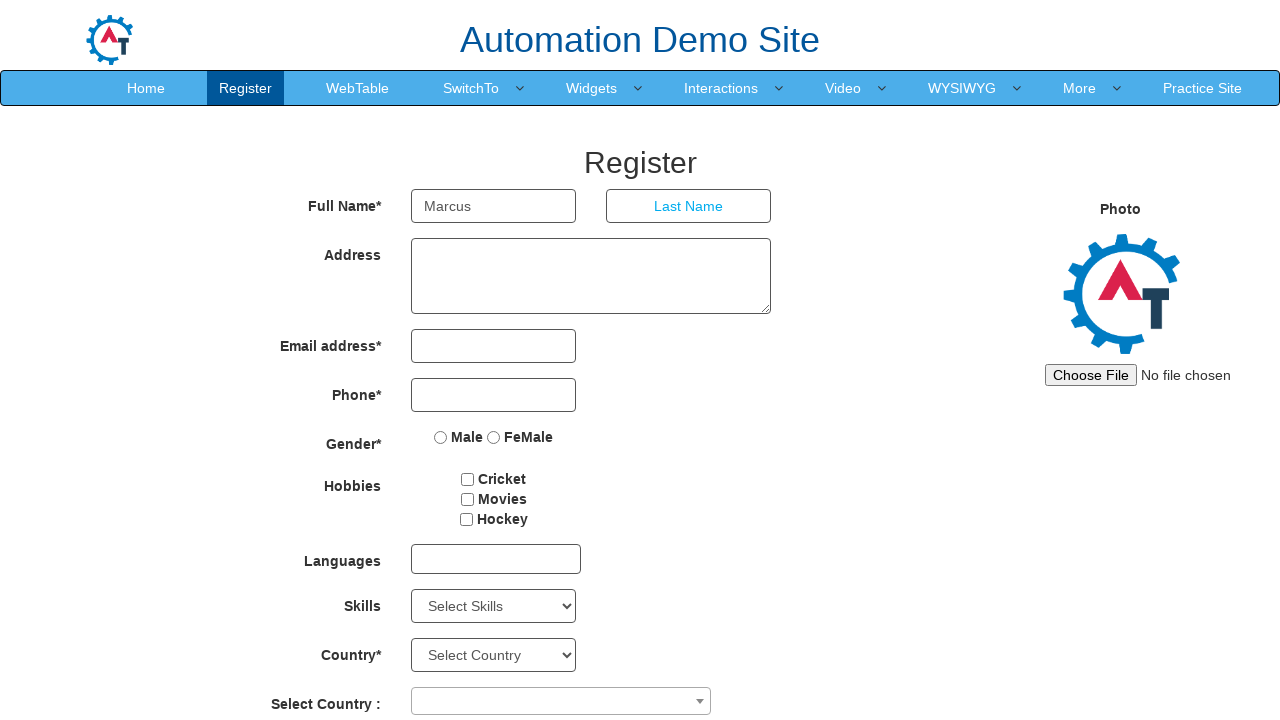

Filled last name field with 'Thompson' on input[ng-model='LastName']
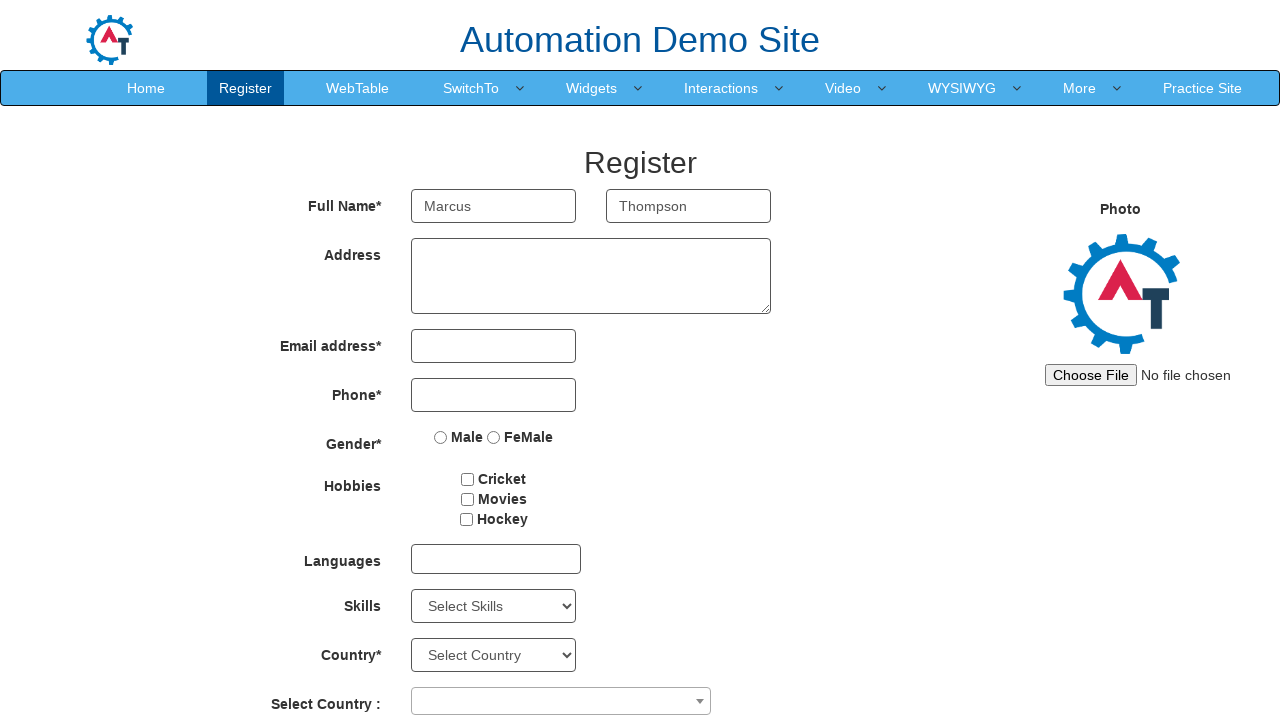

Filled address field with '456 Oak Street, Springfield' on textarea[ng-model='Adress']
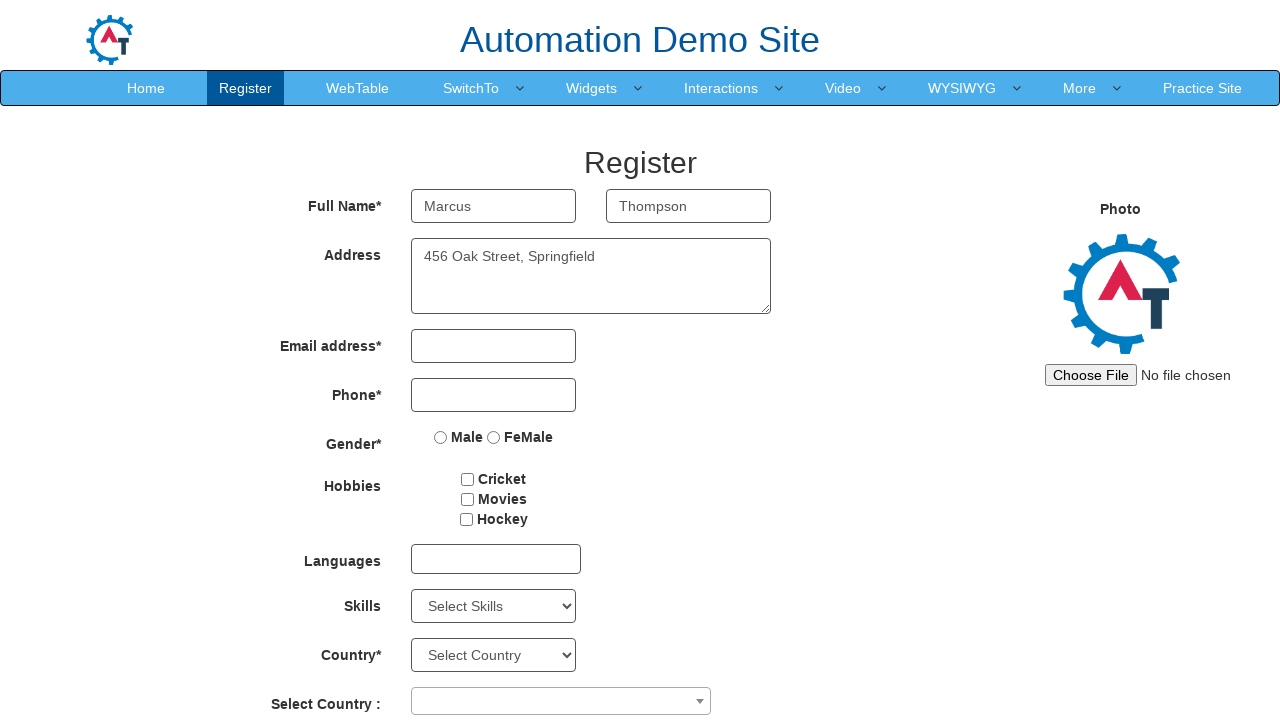

Filled email field with 'marcus.thompson@example.com' on input[type='email']
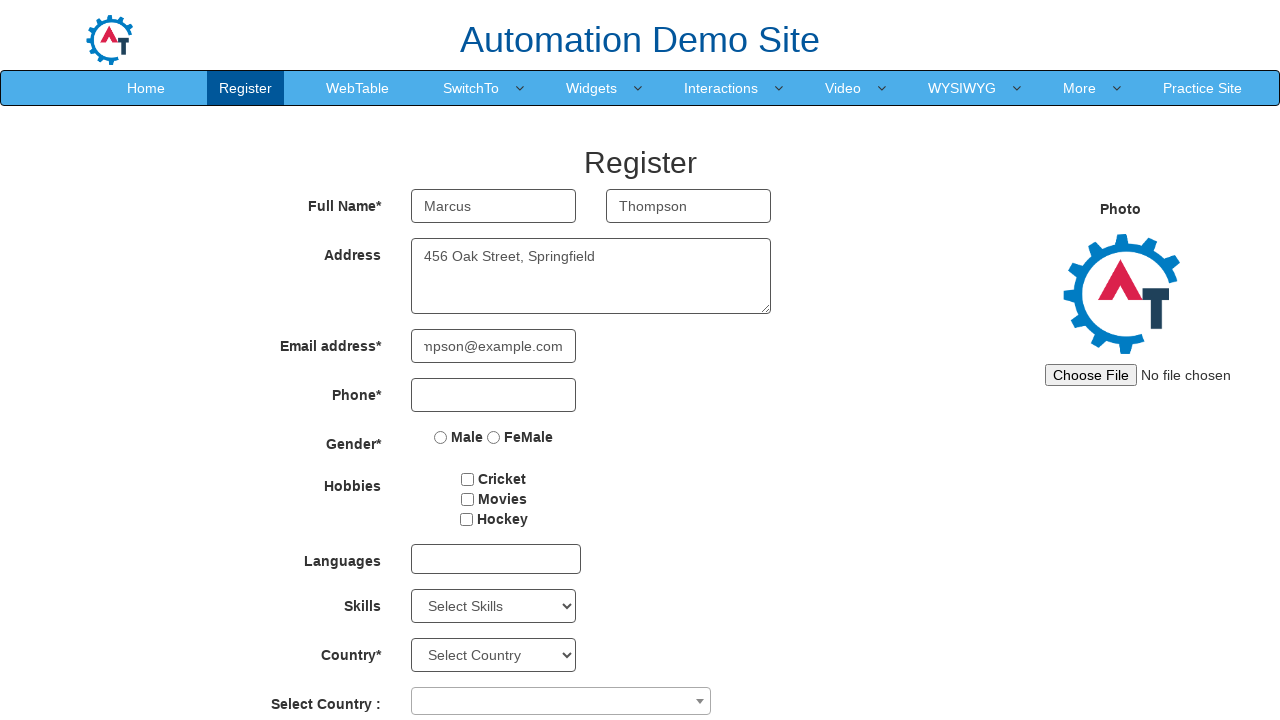

Filled phone number field with '5551234567' on input[type='tel']
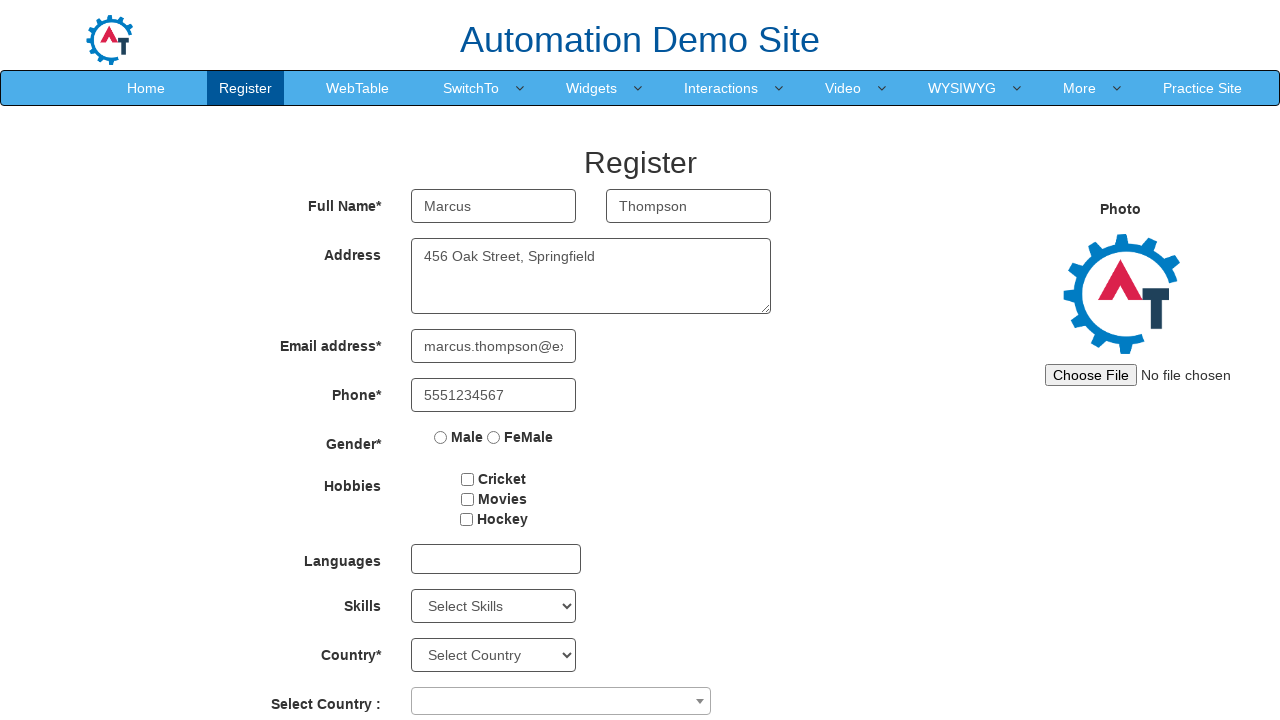

Filled password field with 'SecurePass789' on input#firstpassword
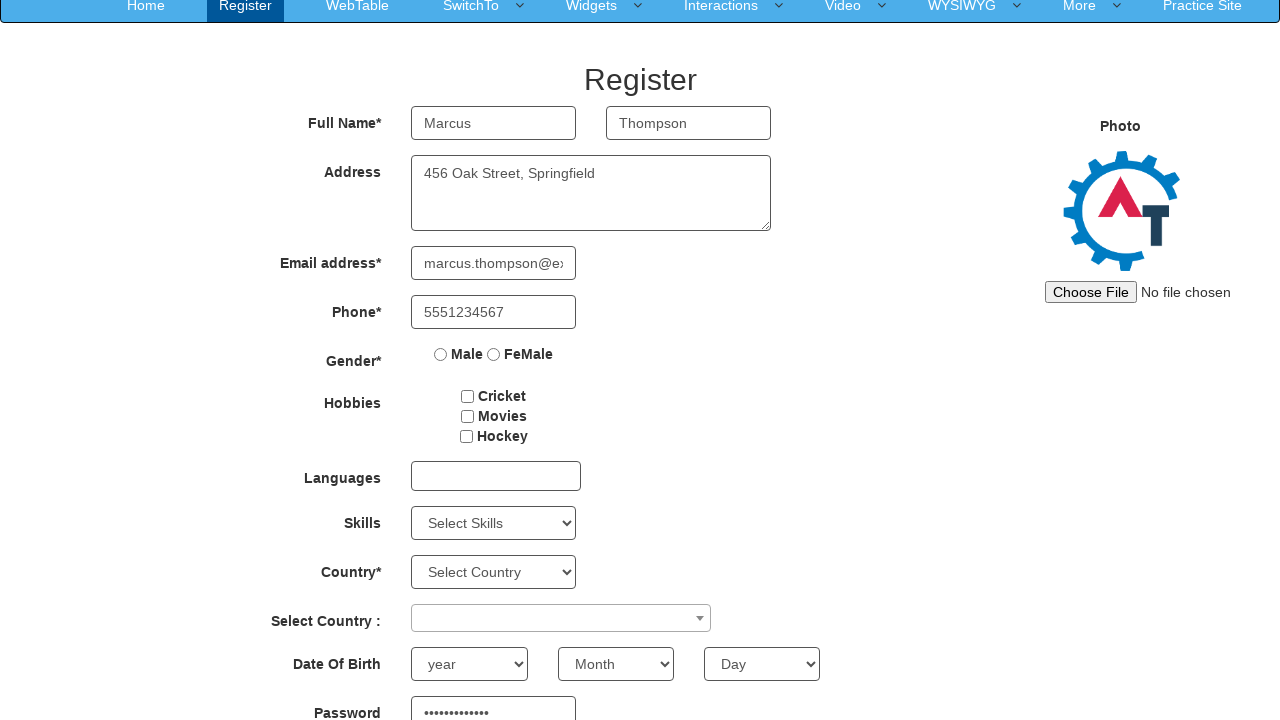

Filled confirm password field with 'SecurePass789' on input#secondpassword
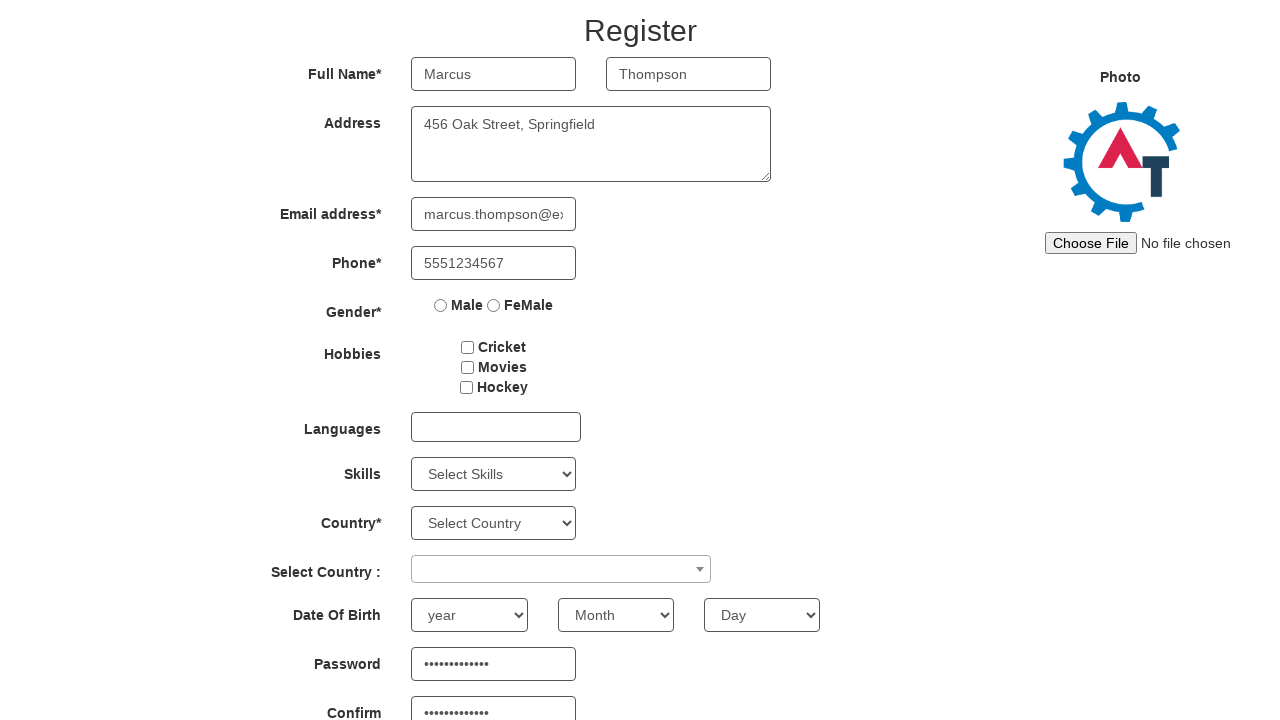

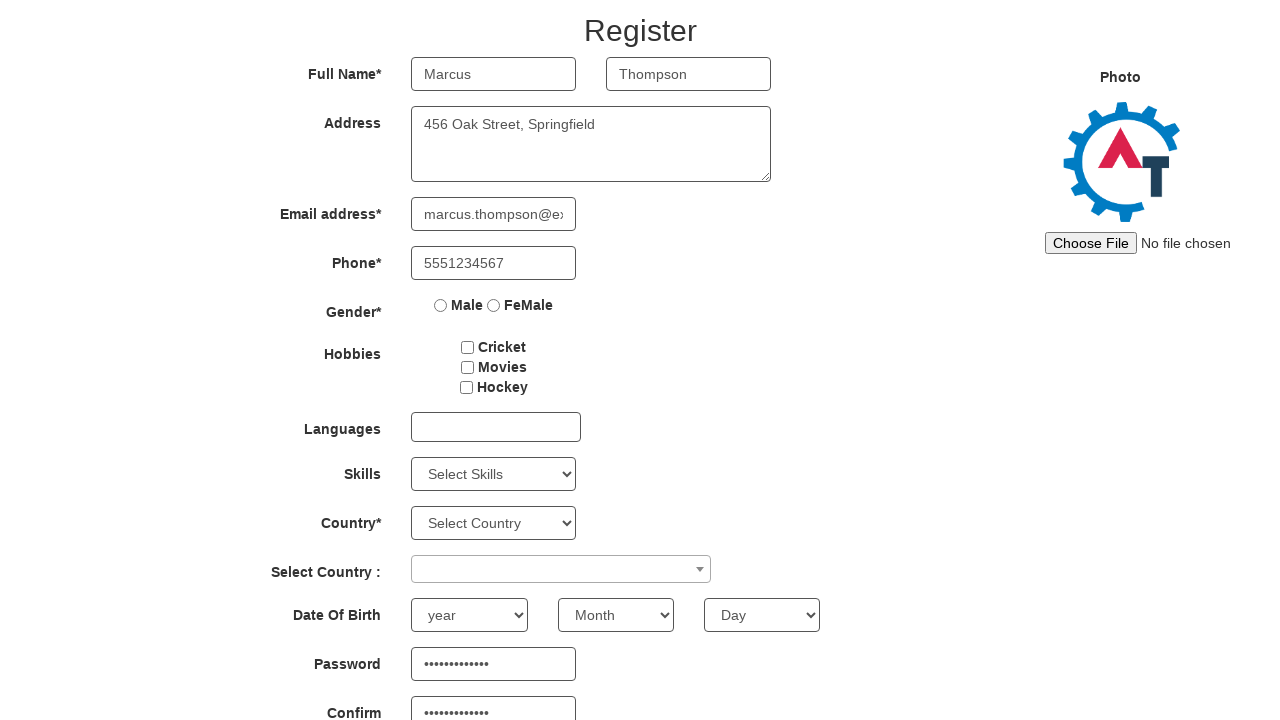